Tests JavaScript prompt dialog by clicking the third button, entering a name in the prompt, accepting it, and verifying the name appears in the result

Starting URL: https://the-internet.herokuapp.com/javascript_alerts

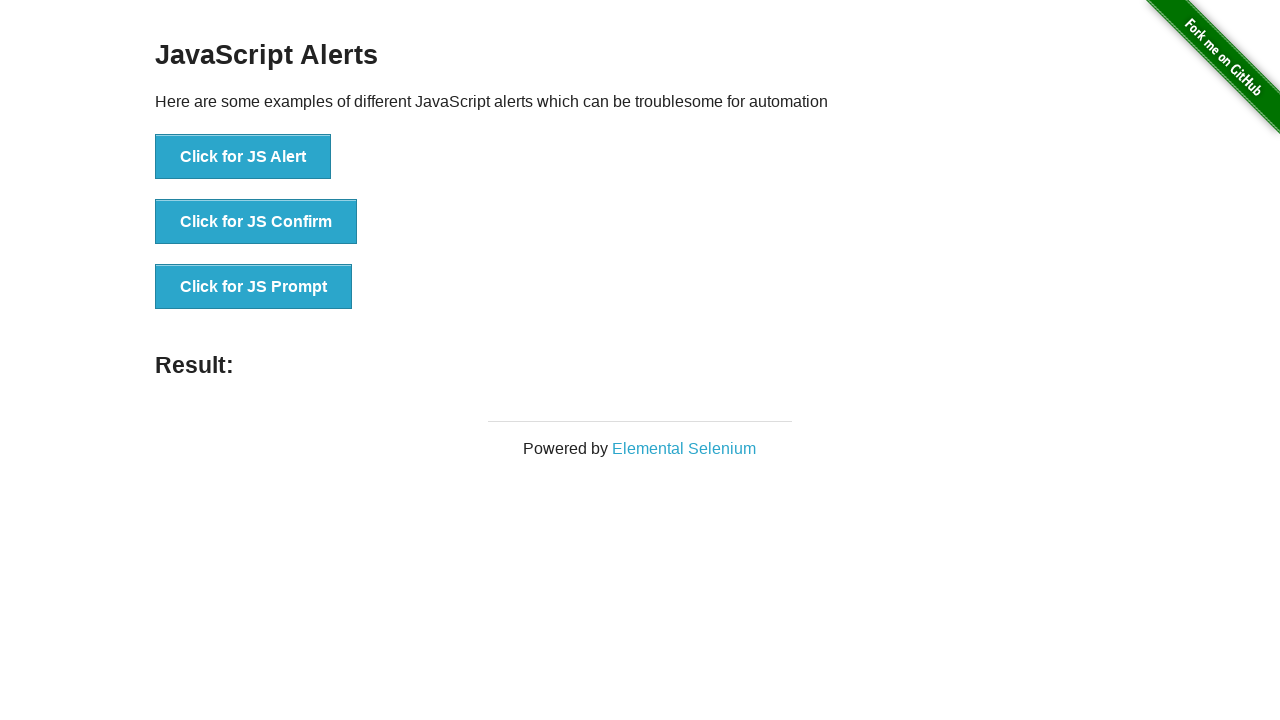

Set up dialog handler to accept prompt with 'Marcus'
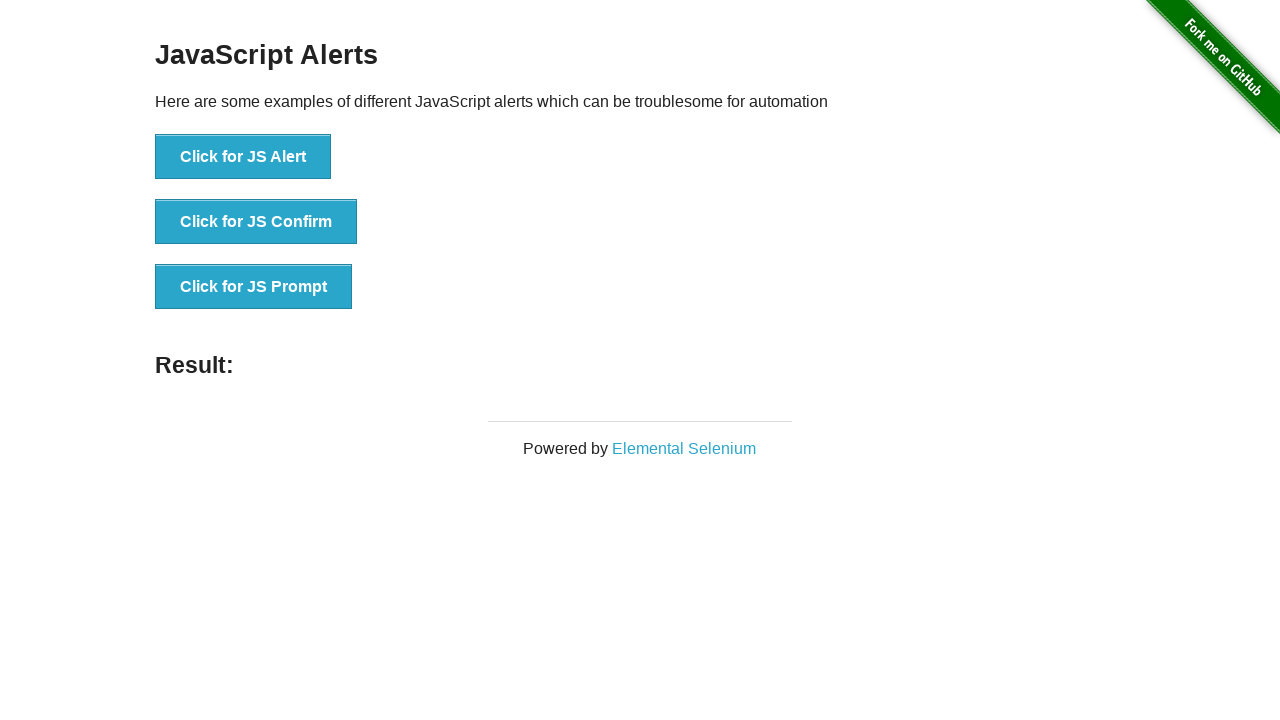

Clicked the JavaScript prompt button at (254, 287) on button[onclick='jsPrompt()']
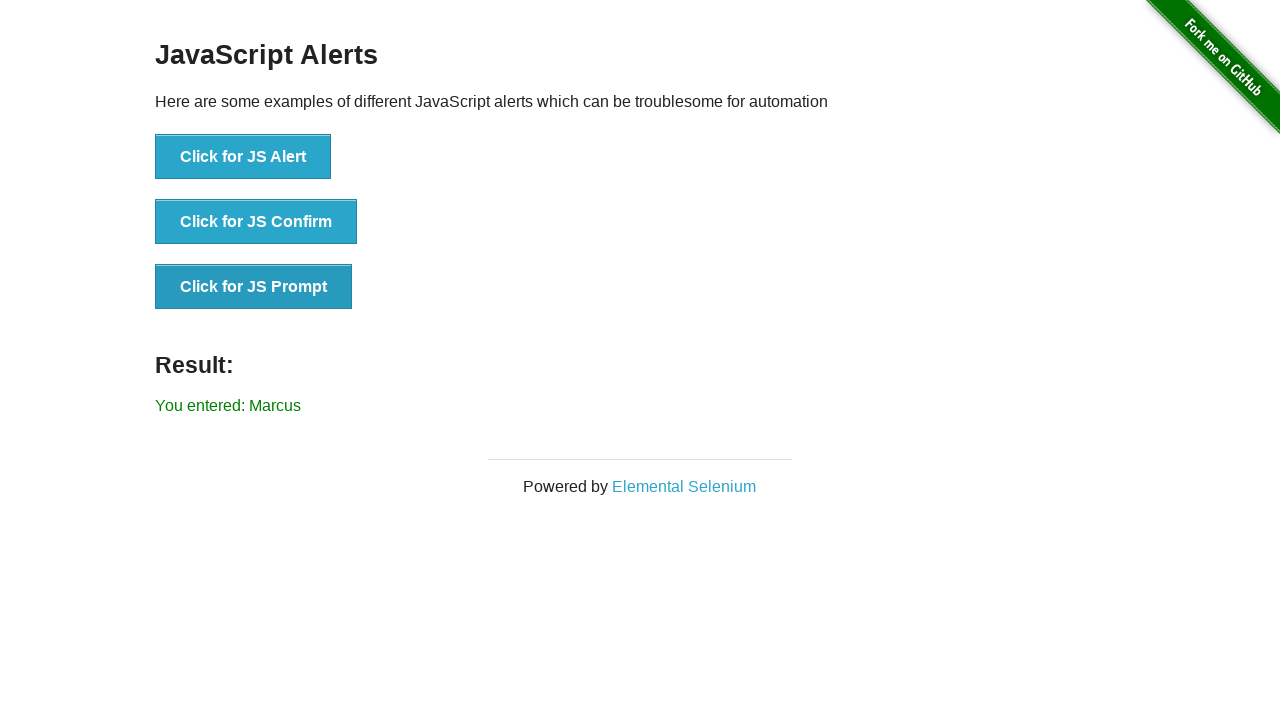

Result message element loaded after prompt acceptance
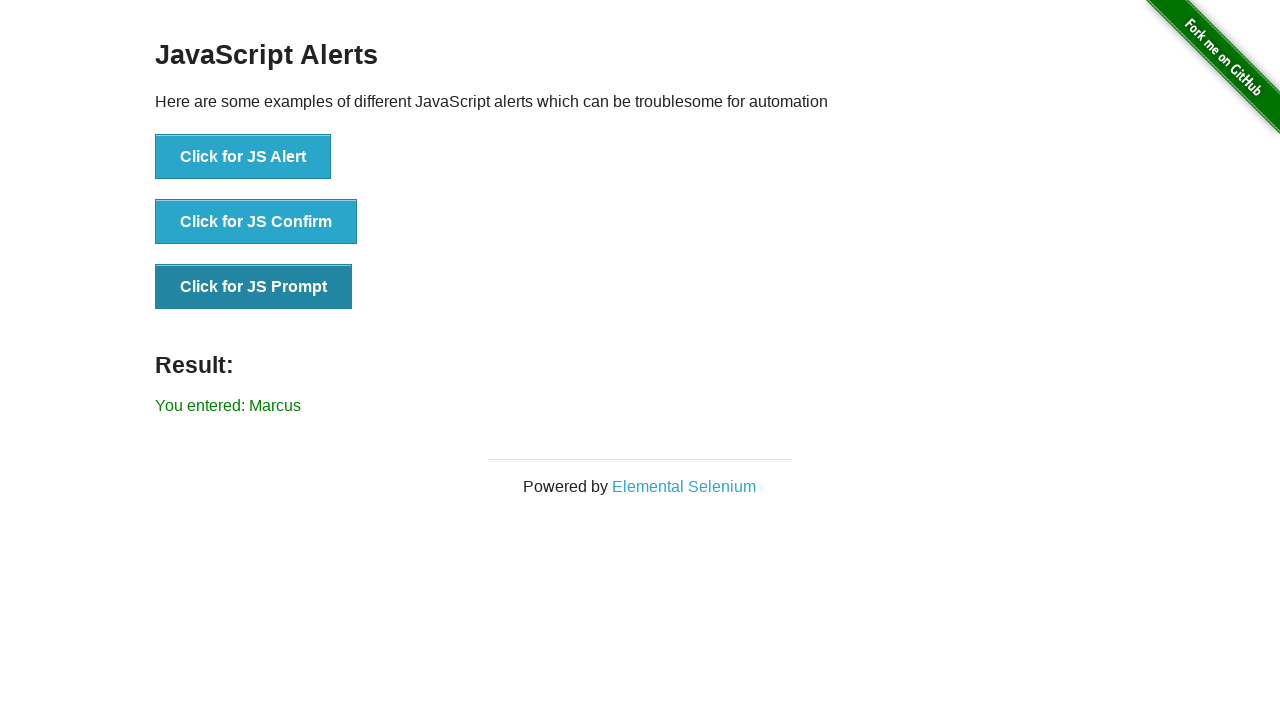

Verified that 'Marcus' appears in the result message
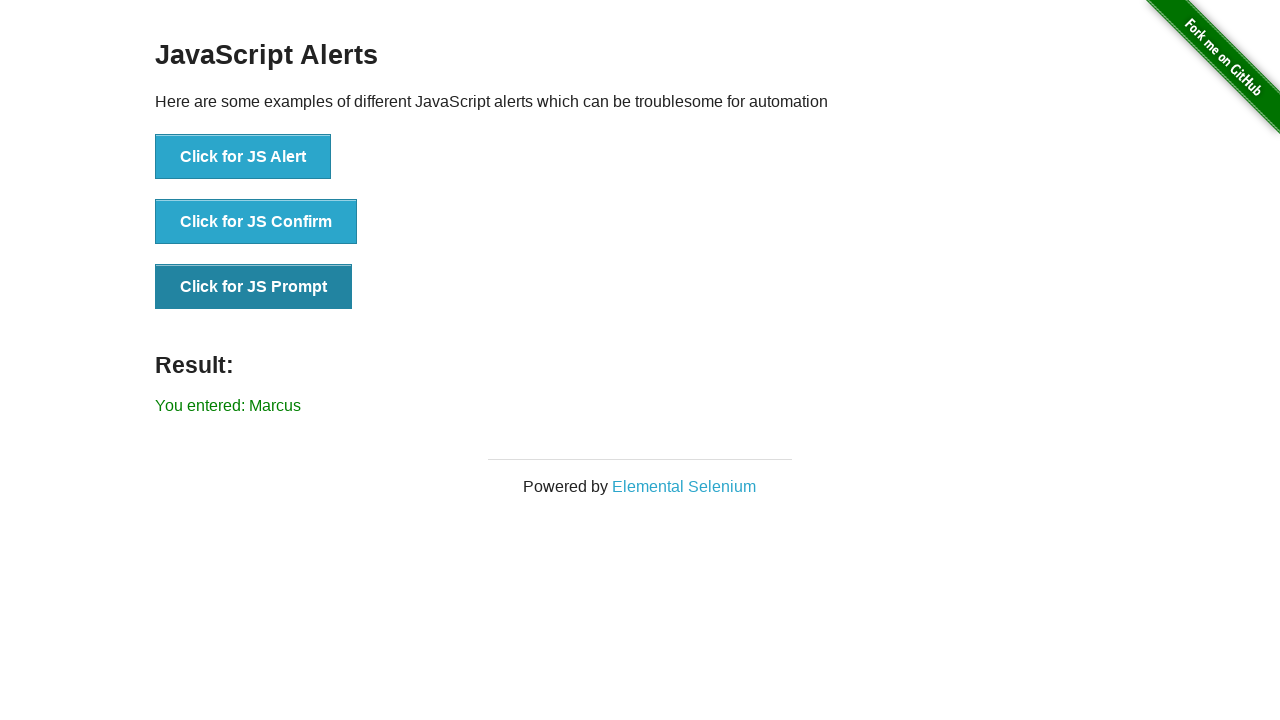

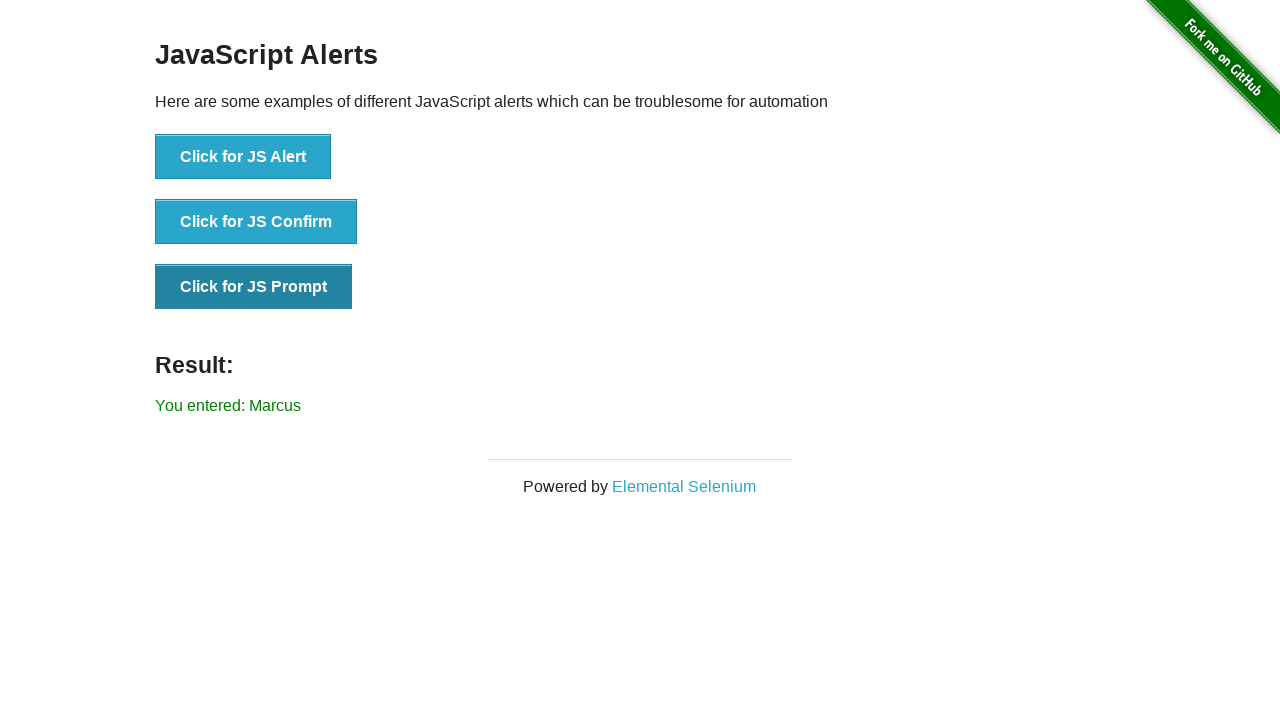